Tests form submission with doctor profession - fills personal details and submits the web form.

Starting URL: http://formy-project.herokuapp.com/

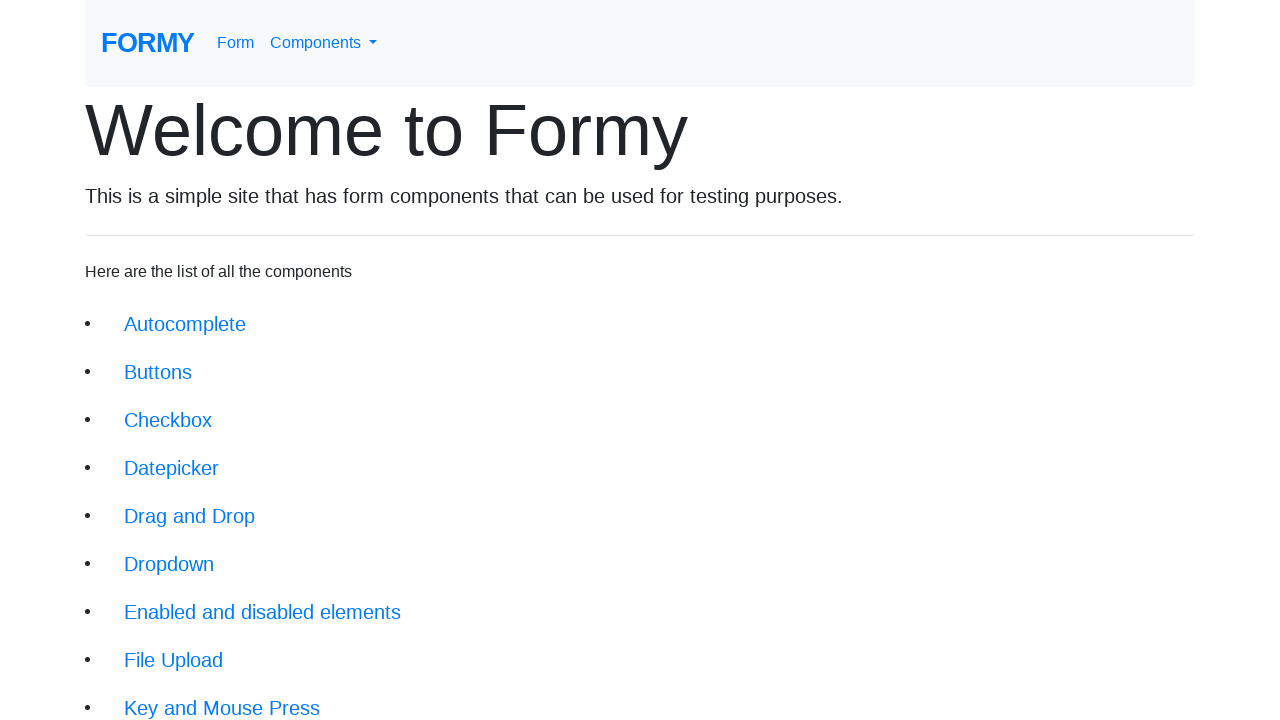

Clicked on the submit form link at (216, 696) on body > div > div > li:nth-child(18) > a
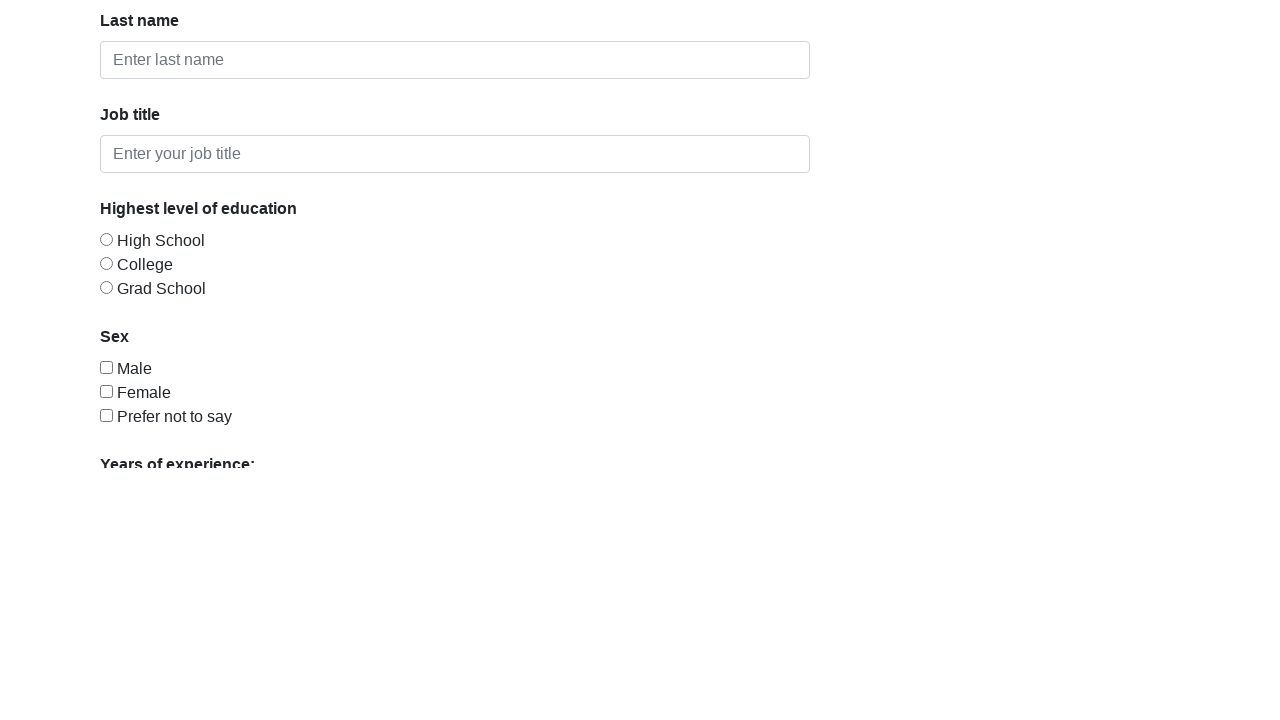

Form page loaded - h1 header is visible
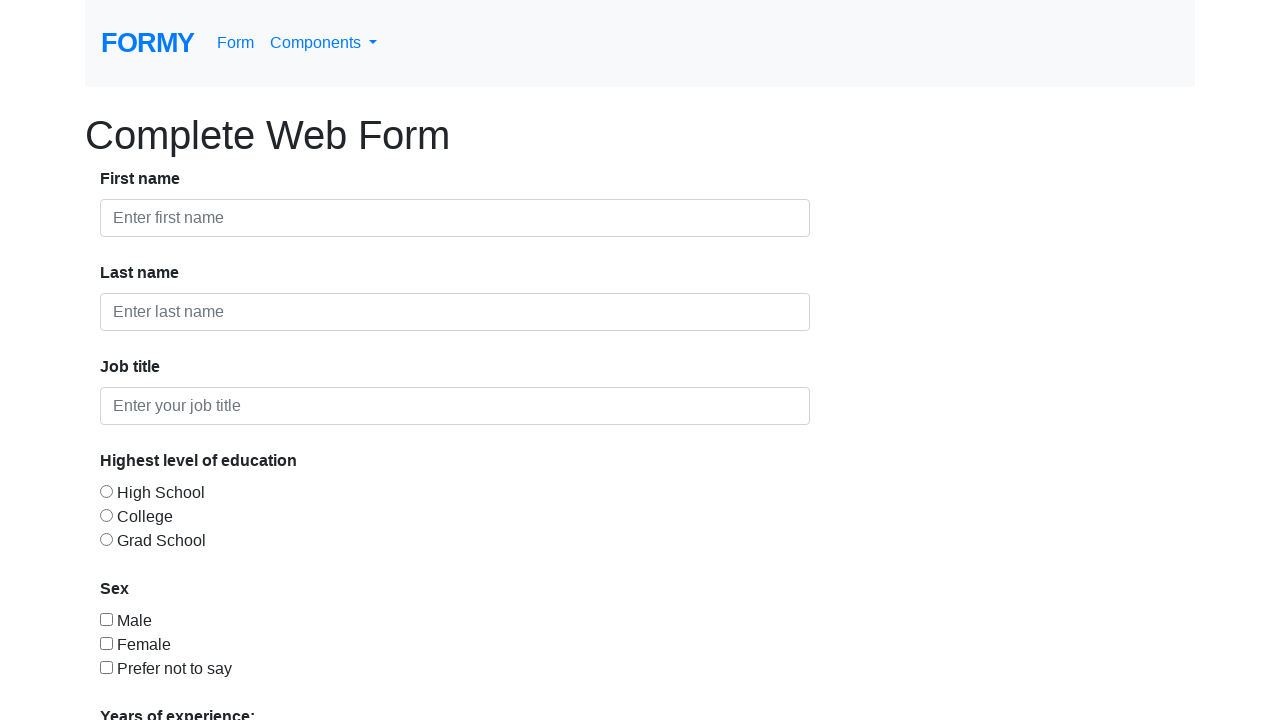

Filled in first name field with 'Samet' on input#first-name
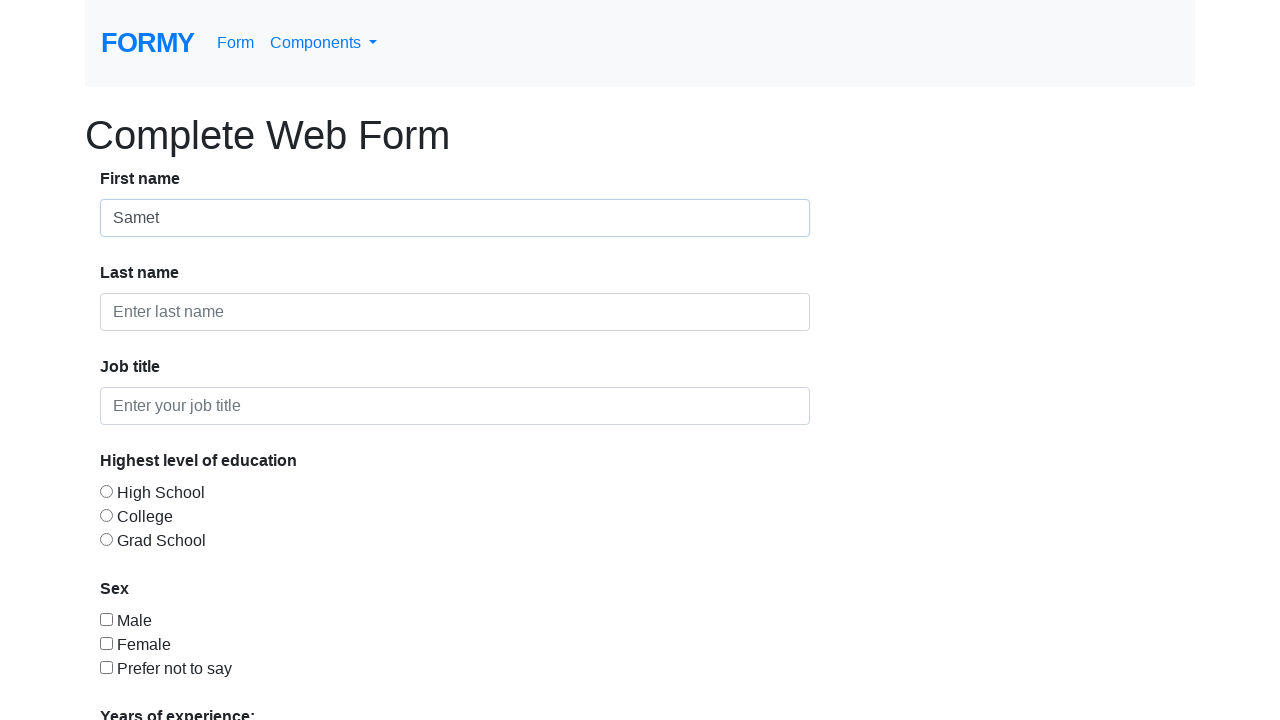

Filled in last name field with 'Muhtar' on input#last-name
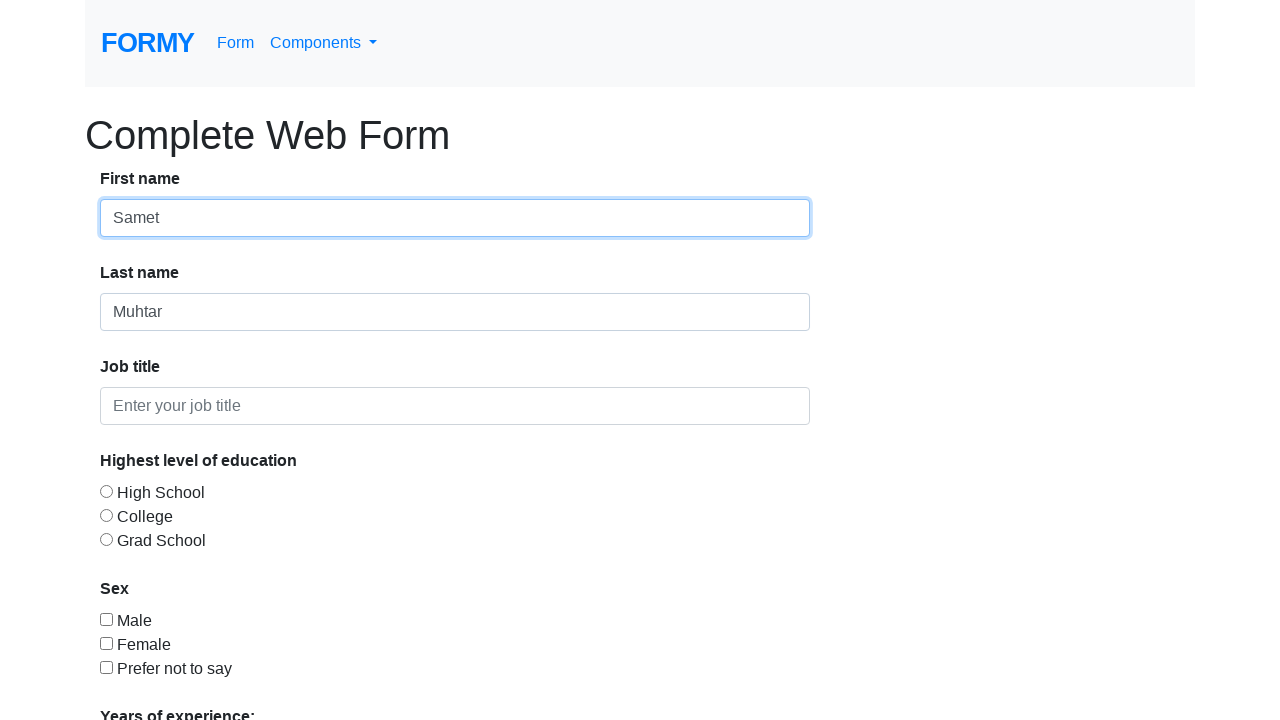

Filled in job title field with 'Doctor' on #job-title
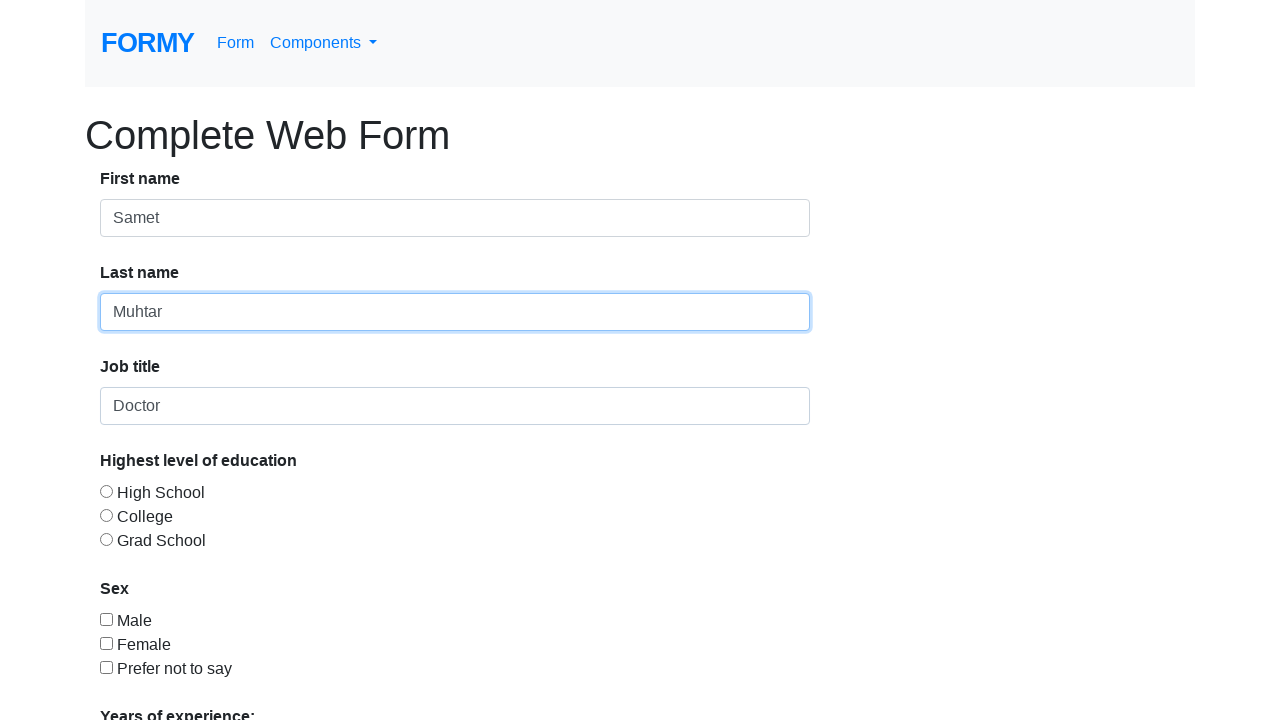

Clicked the Submit button at (148, 680) on text=Submit
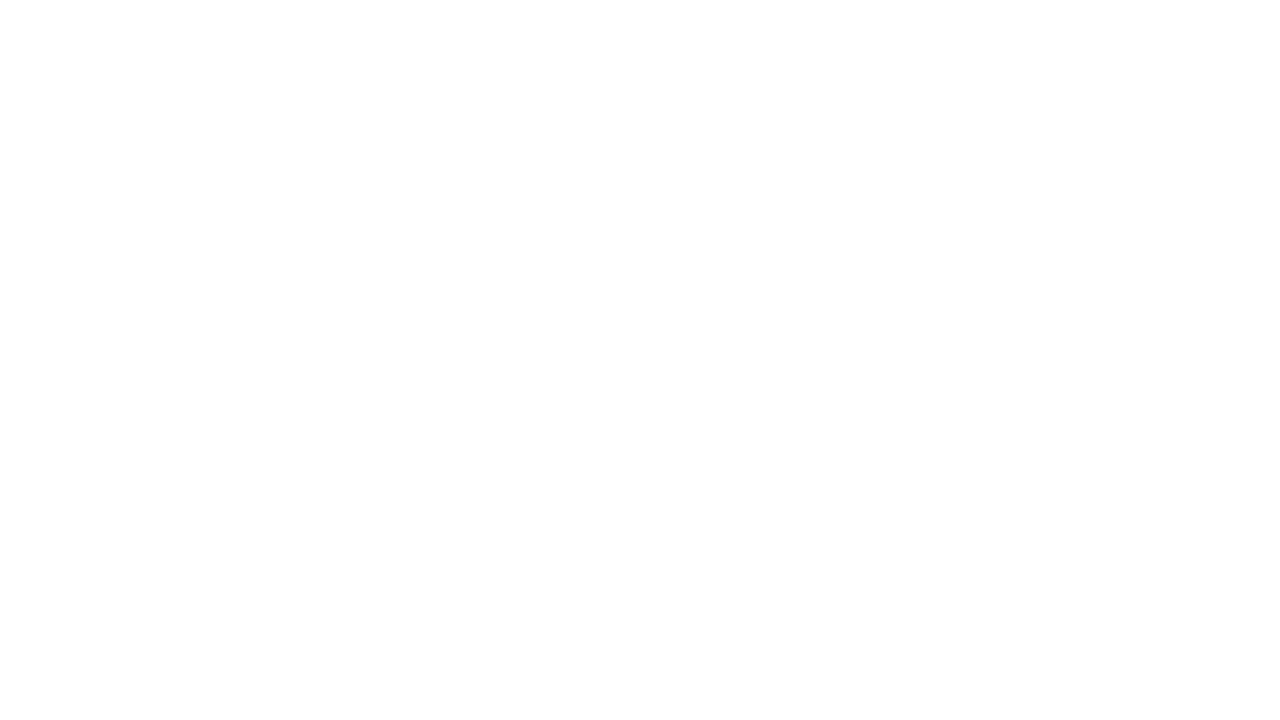

Form submission successful - alert message displayed
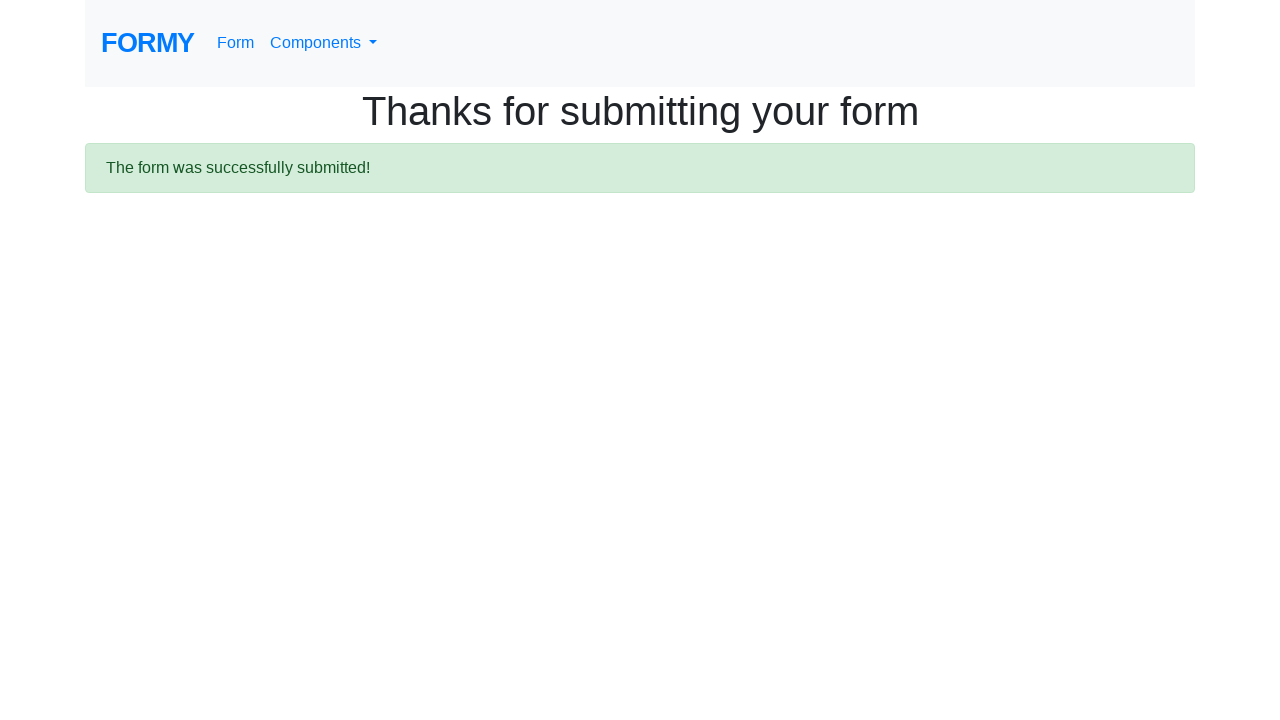

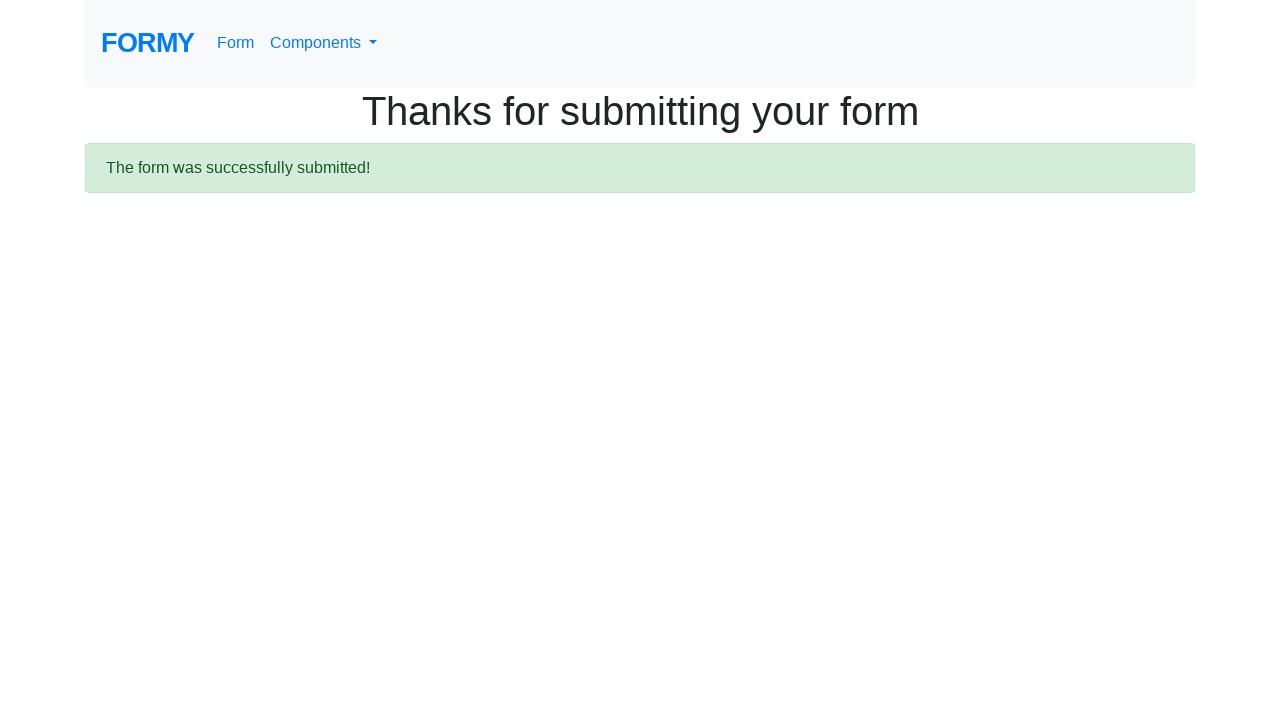